Tests drag and drop functionality by dragging an element from source to target location on jQuery UI demo page

Starting URL: https://jqueryui.com/droppable/

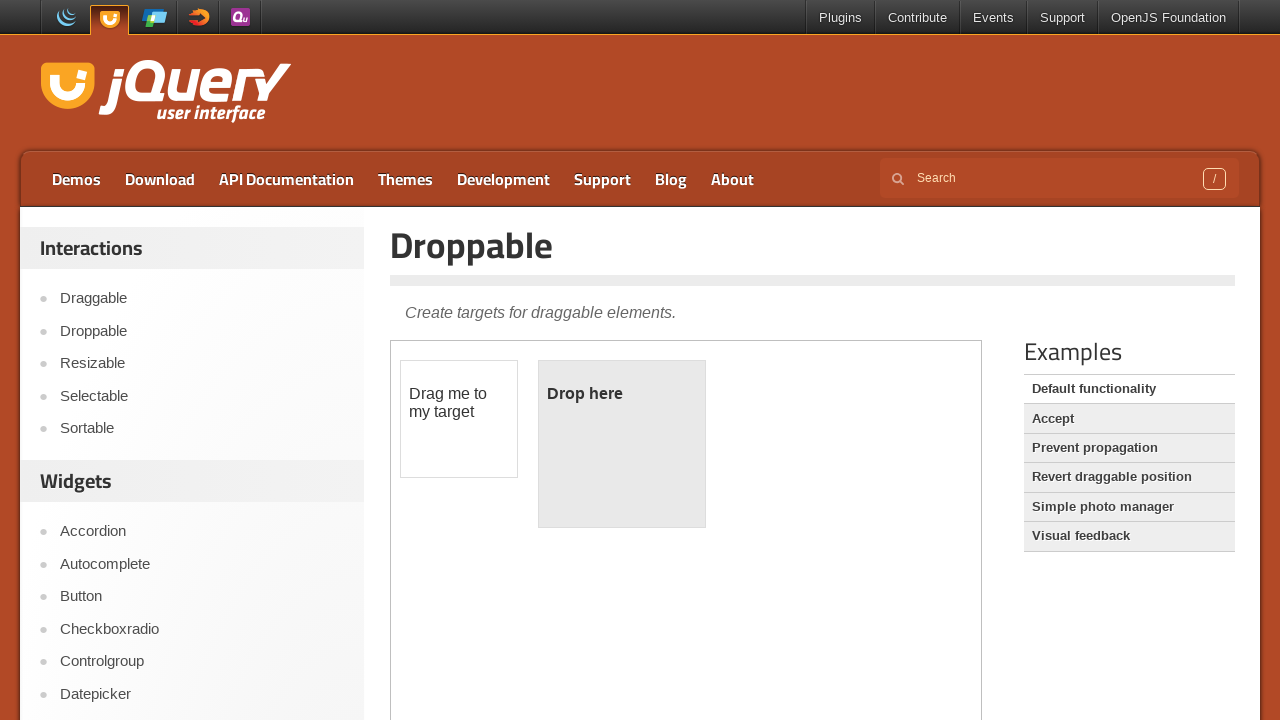

Located and switched to the first iframe containing the drag and drop demo
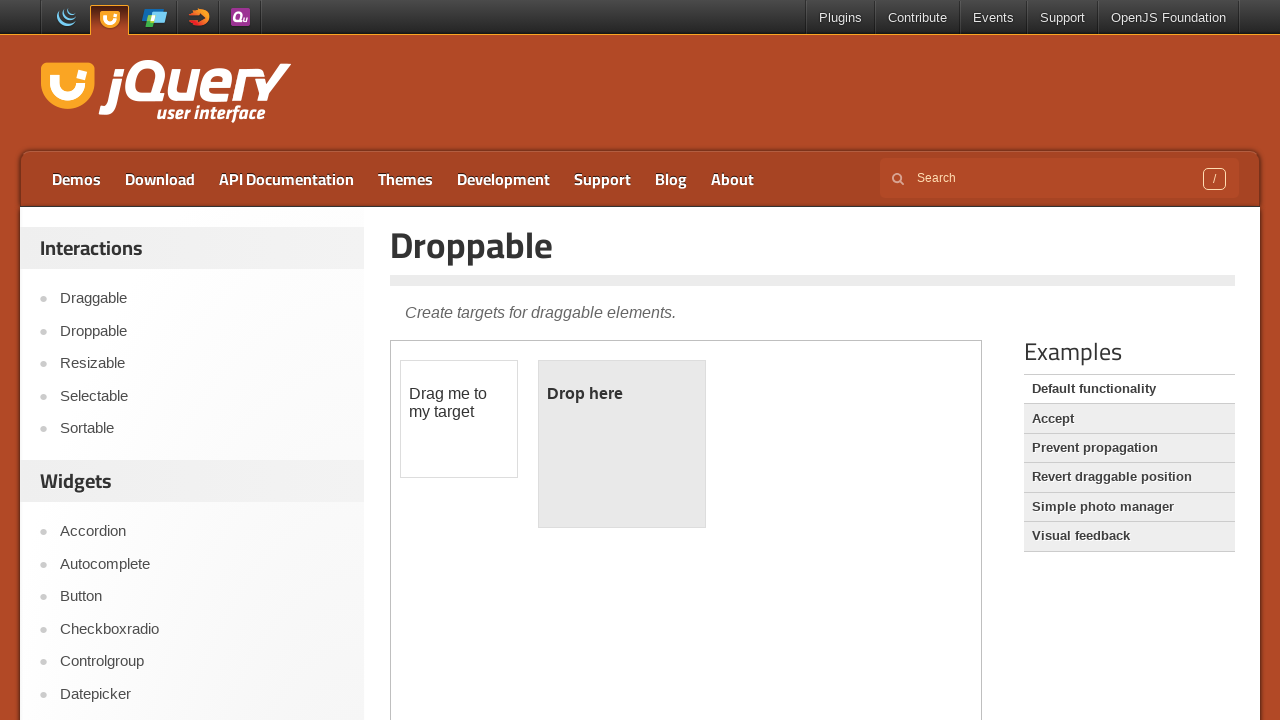

Located the draggable source element
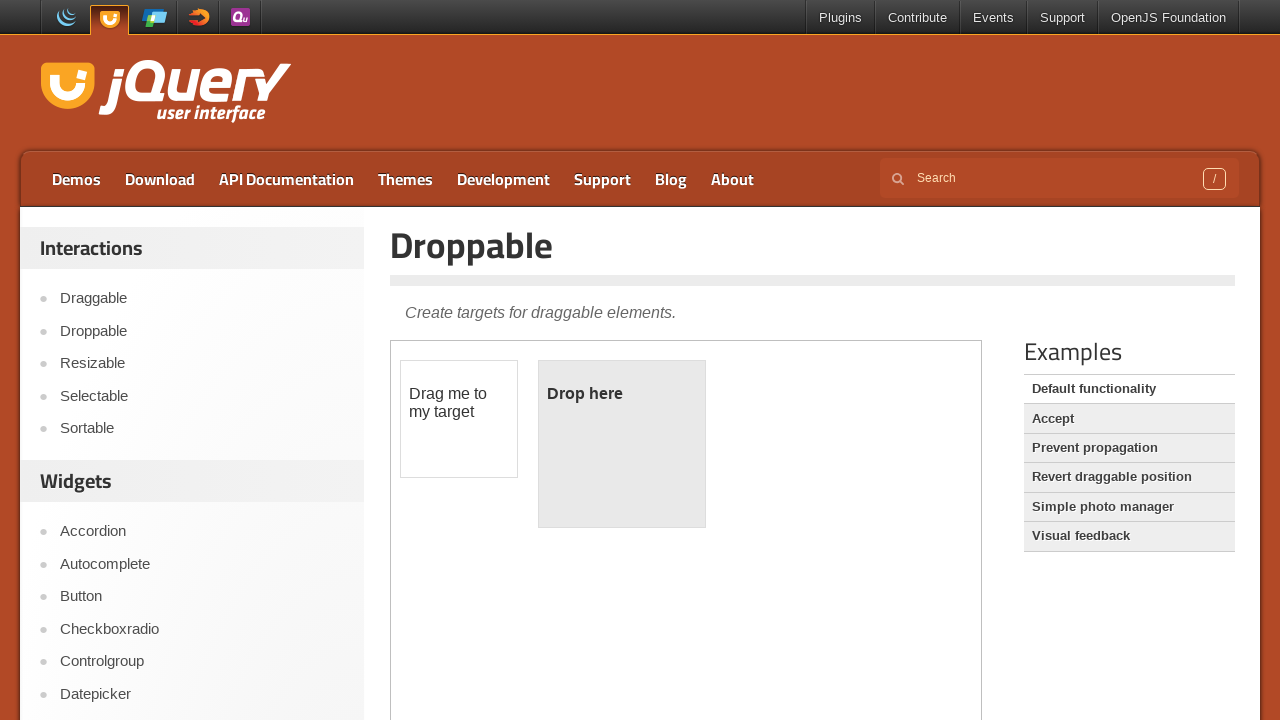

Located the droppable target element
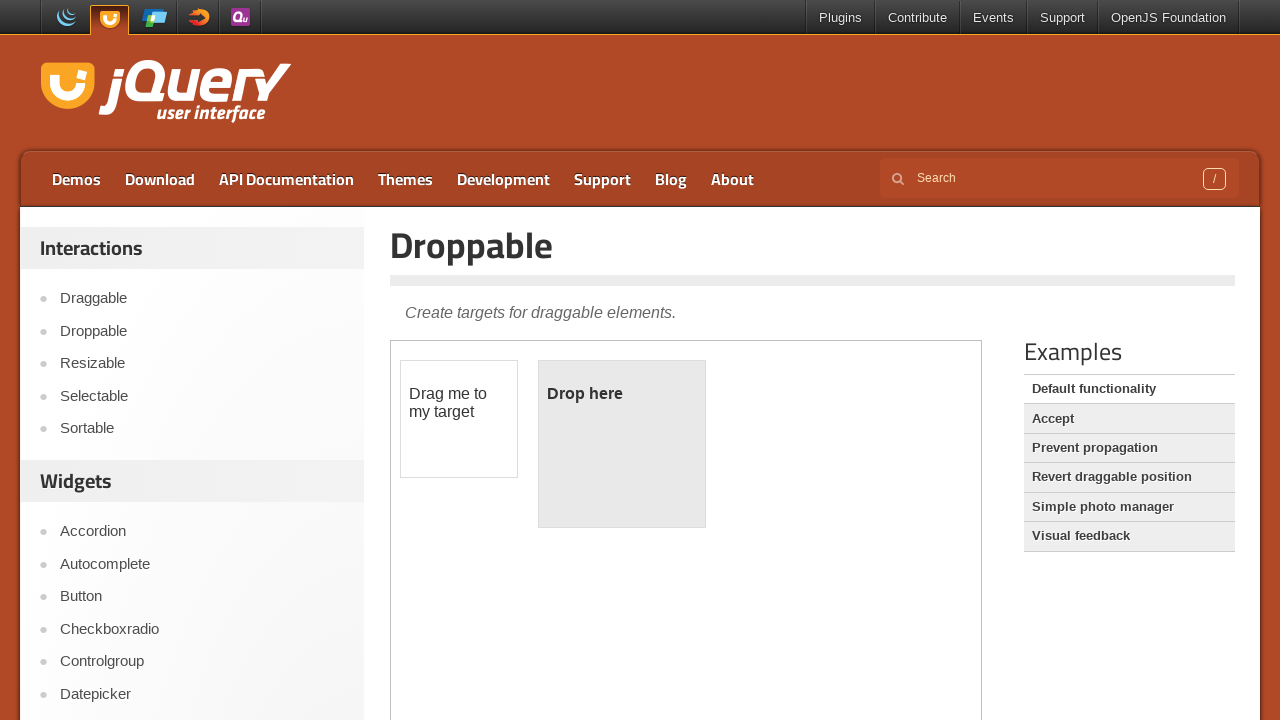

Dragged the draggable element to the droppable target element at (622, 444)
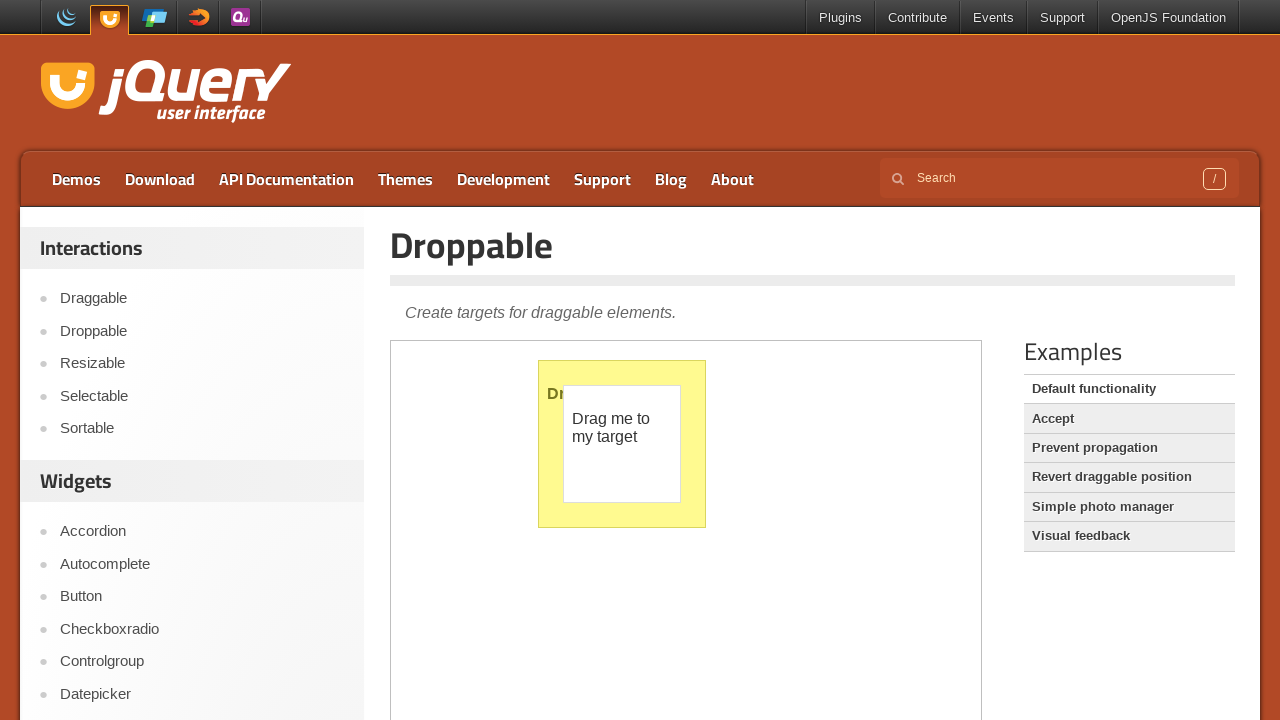

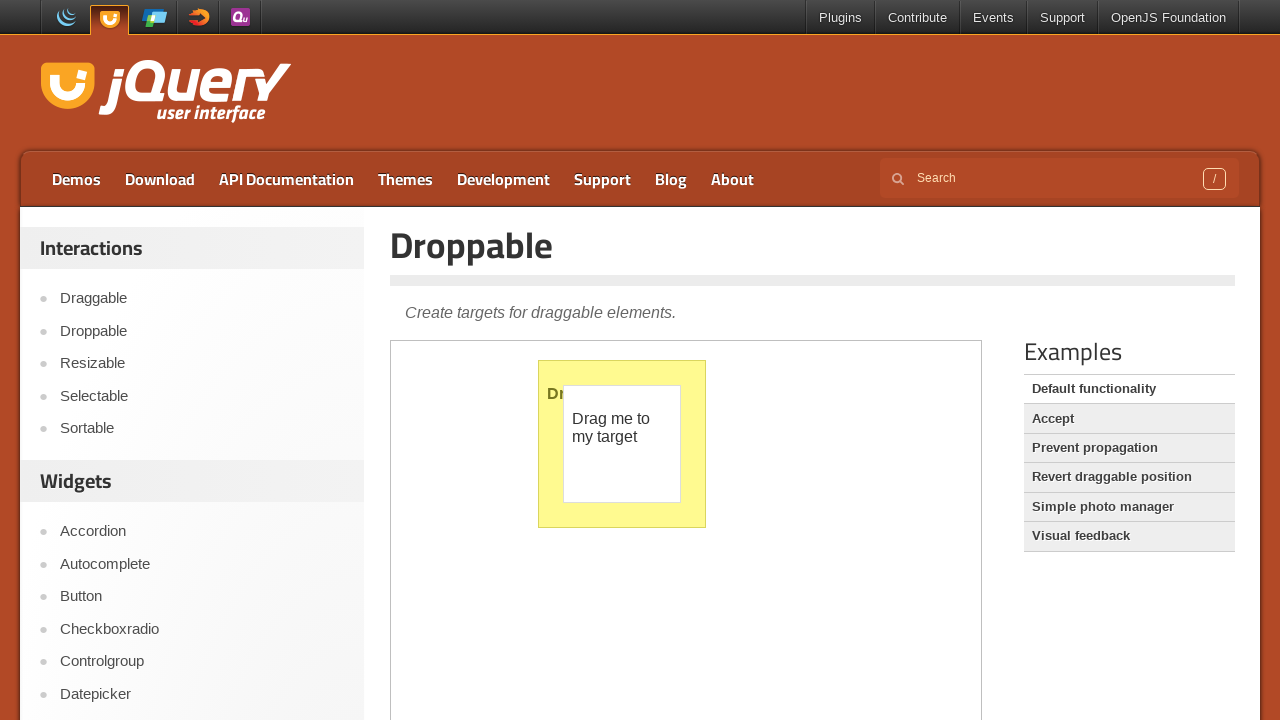